Tests selecting a radio button (radio2) and verifies it is selected

Starting URL: https://rahulshettyacademy.com/AutomationPractice/

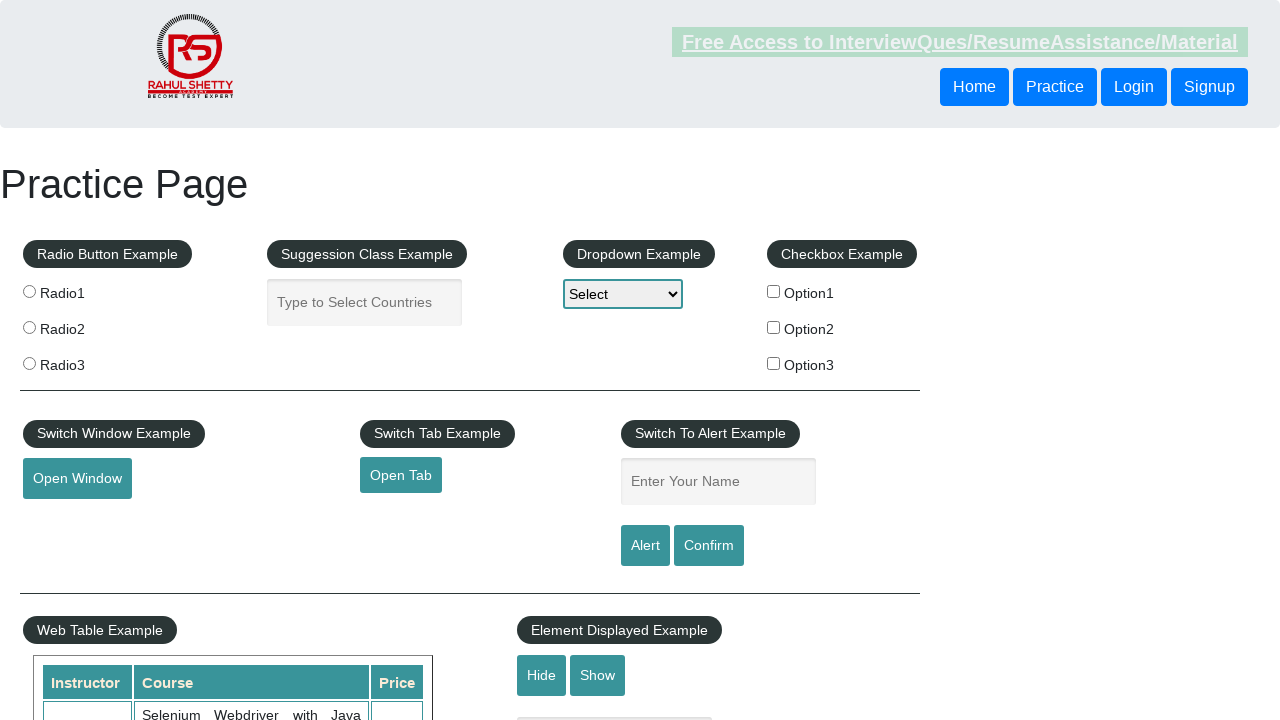

Navigated to AutomationPractice page
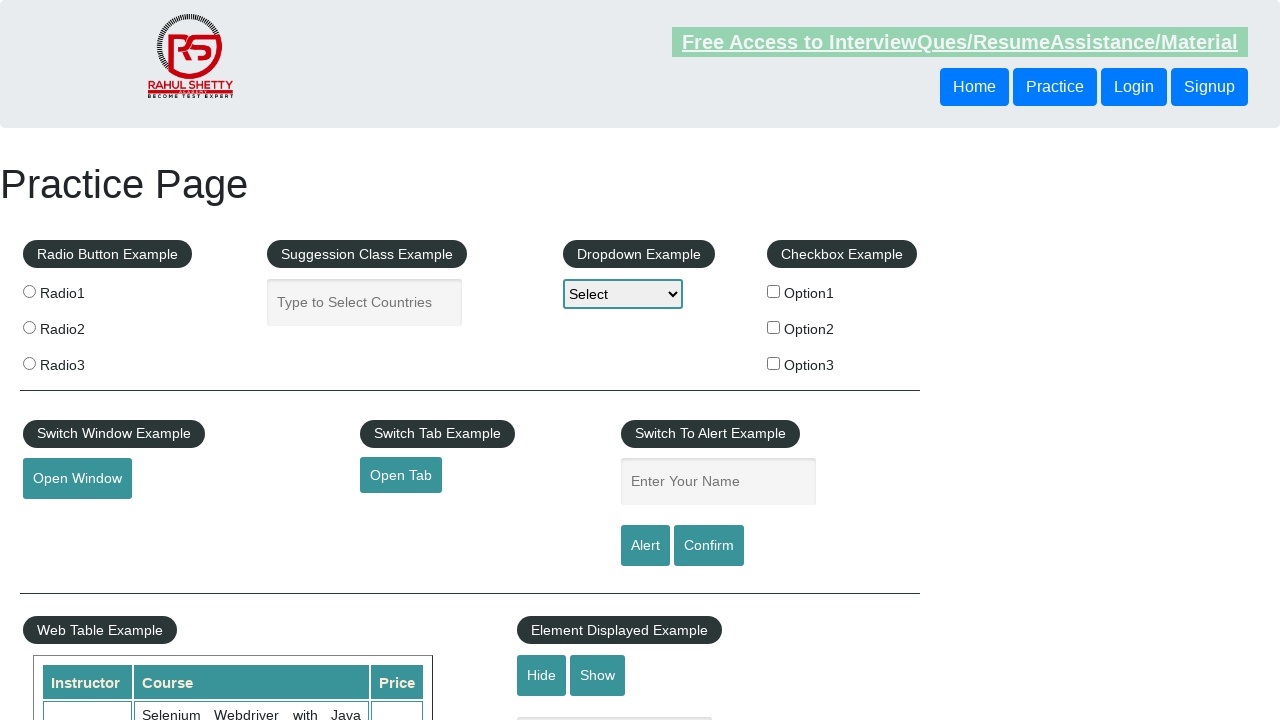

Clicked on radio button 2 at (29, 327) on input[value='radio2']
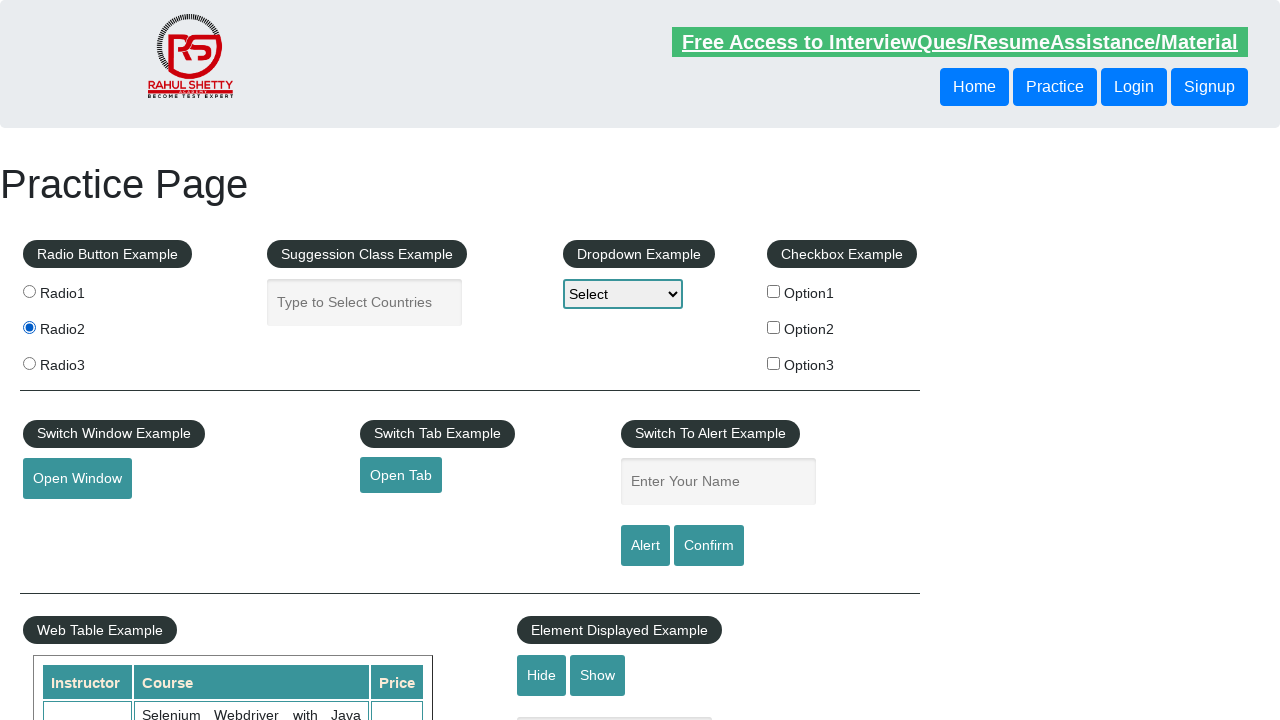

Verified radio button 2 is checked
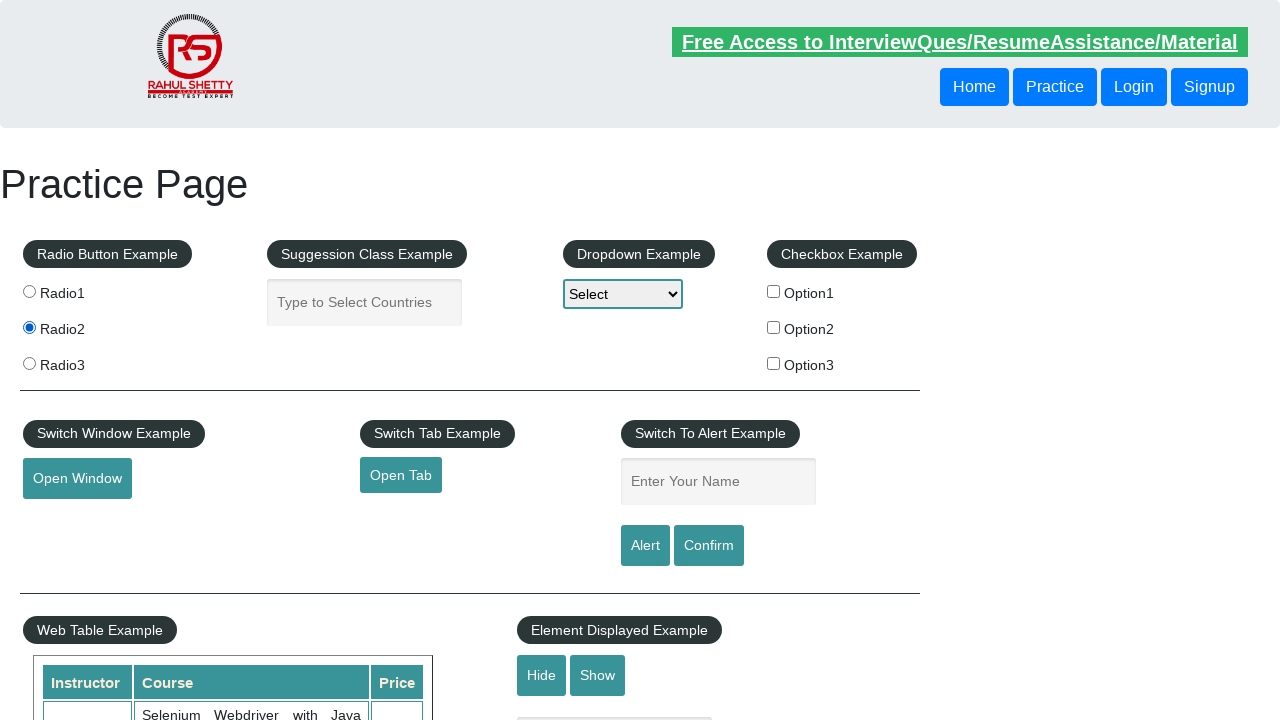

Assertion passed: radio button 2 is selected
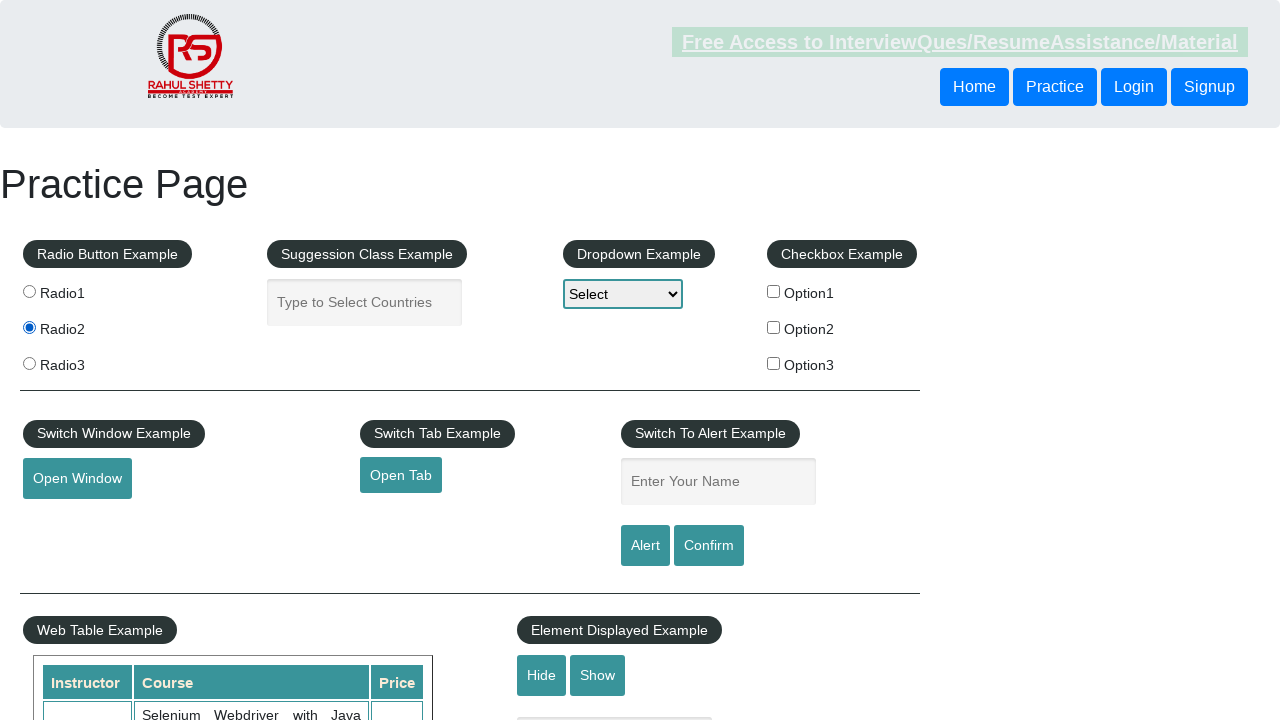

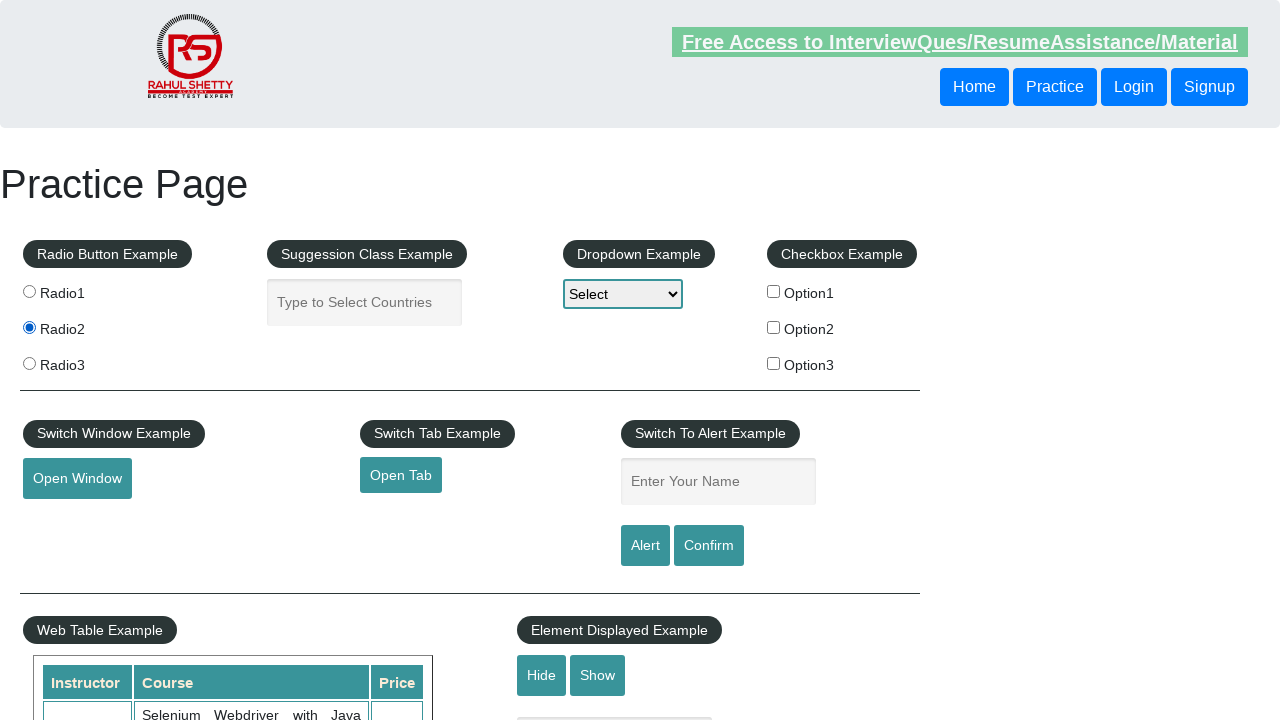